Navigates to the AngularJS homepage and waits for page content to load

Starting URL: https://angularjs.org/

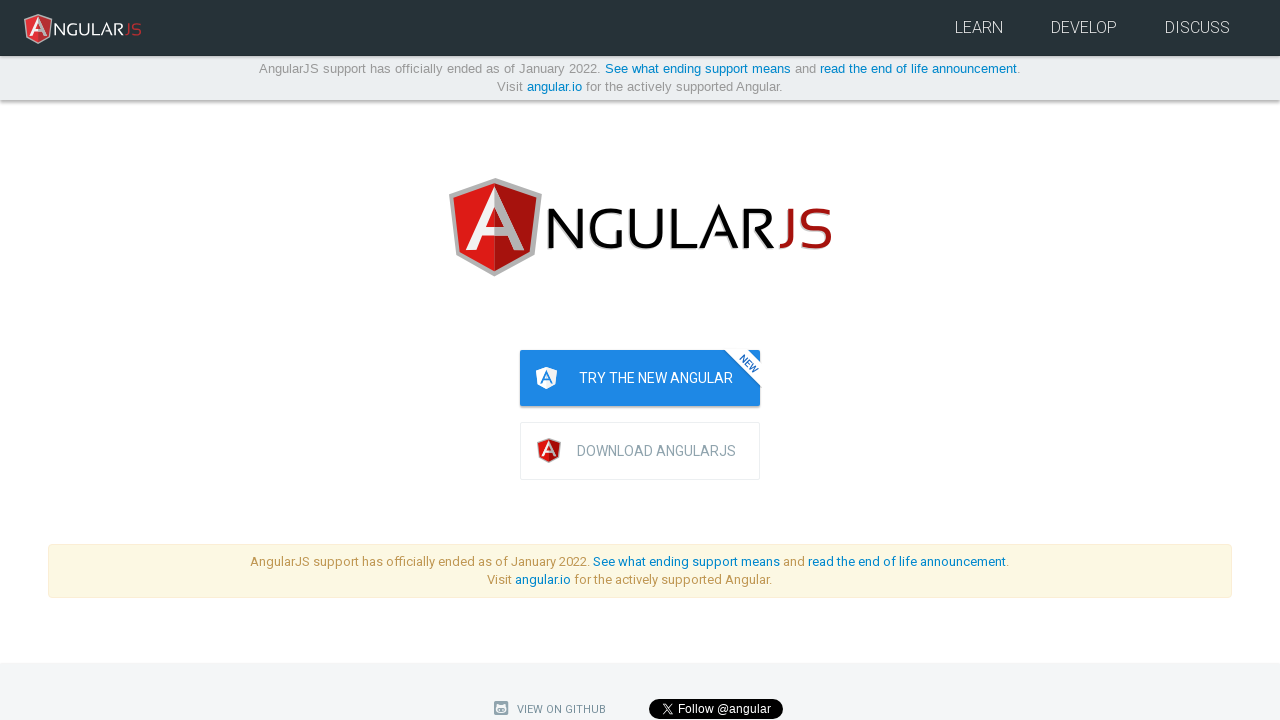

Navigated to AngularJS homepage
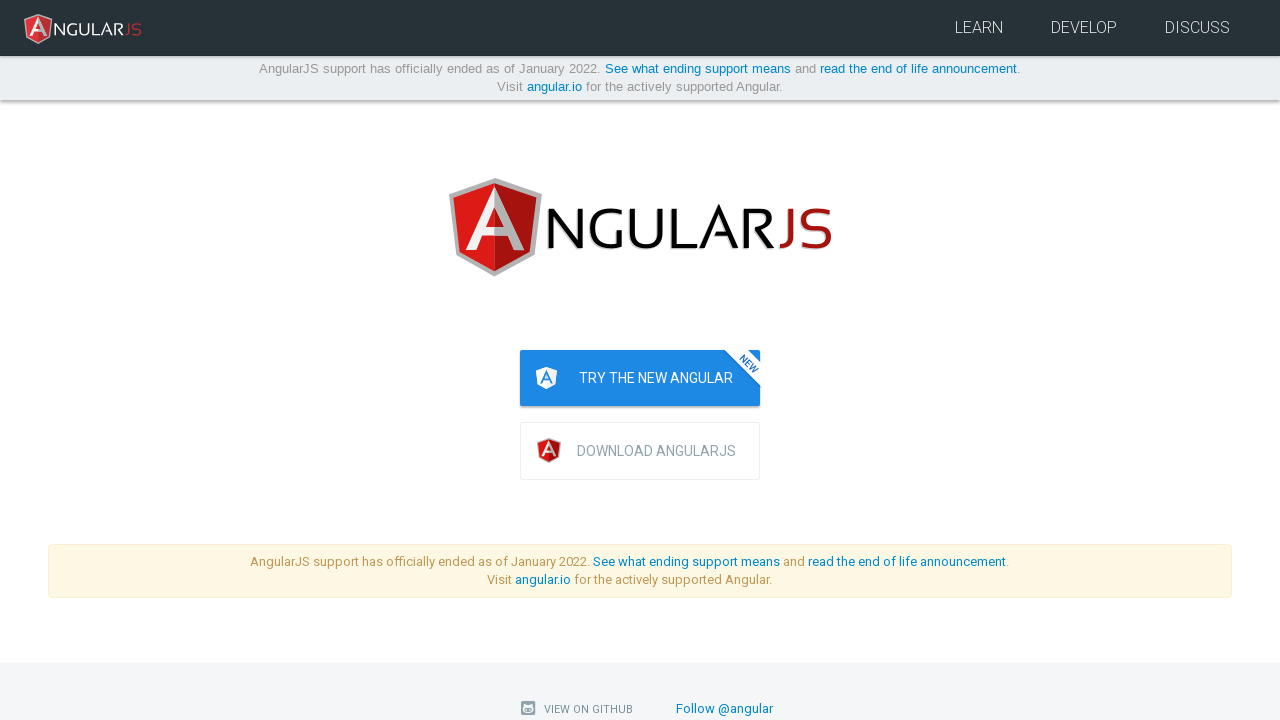

Page content fully loaded
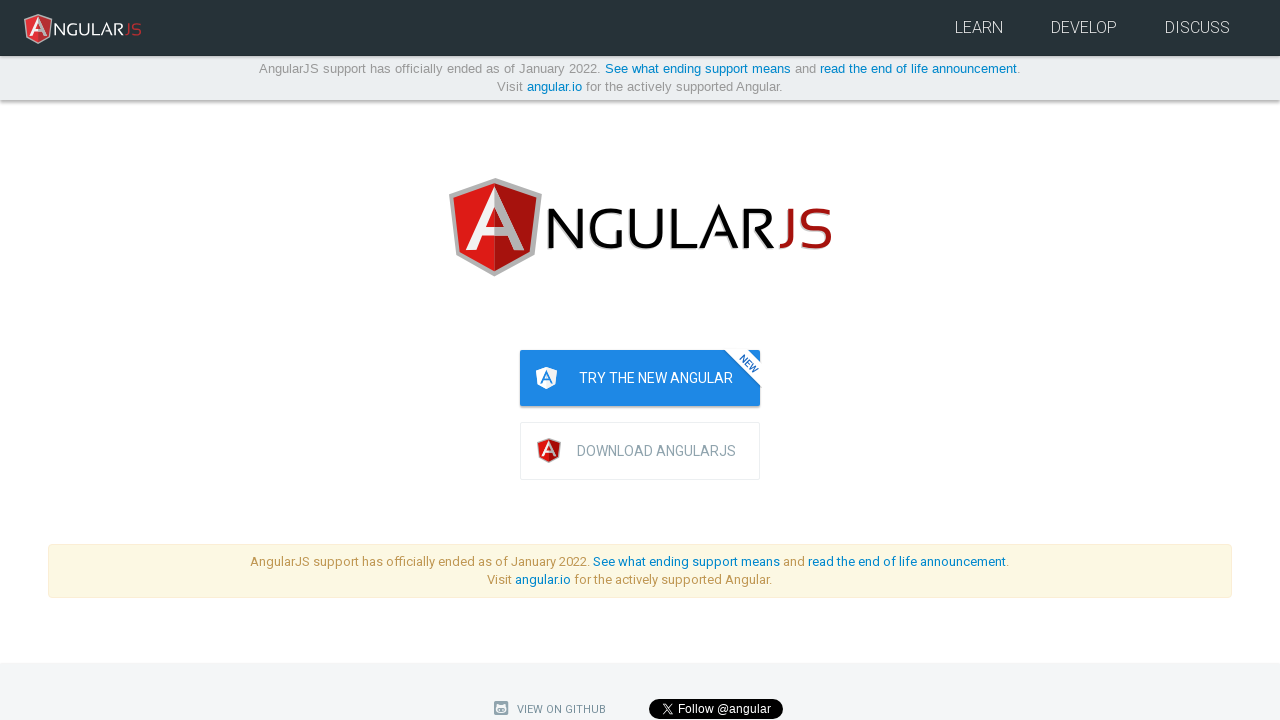

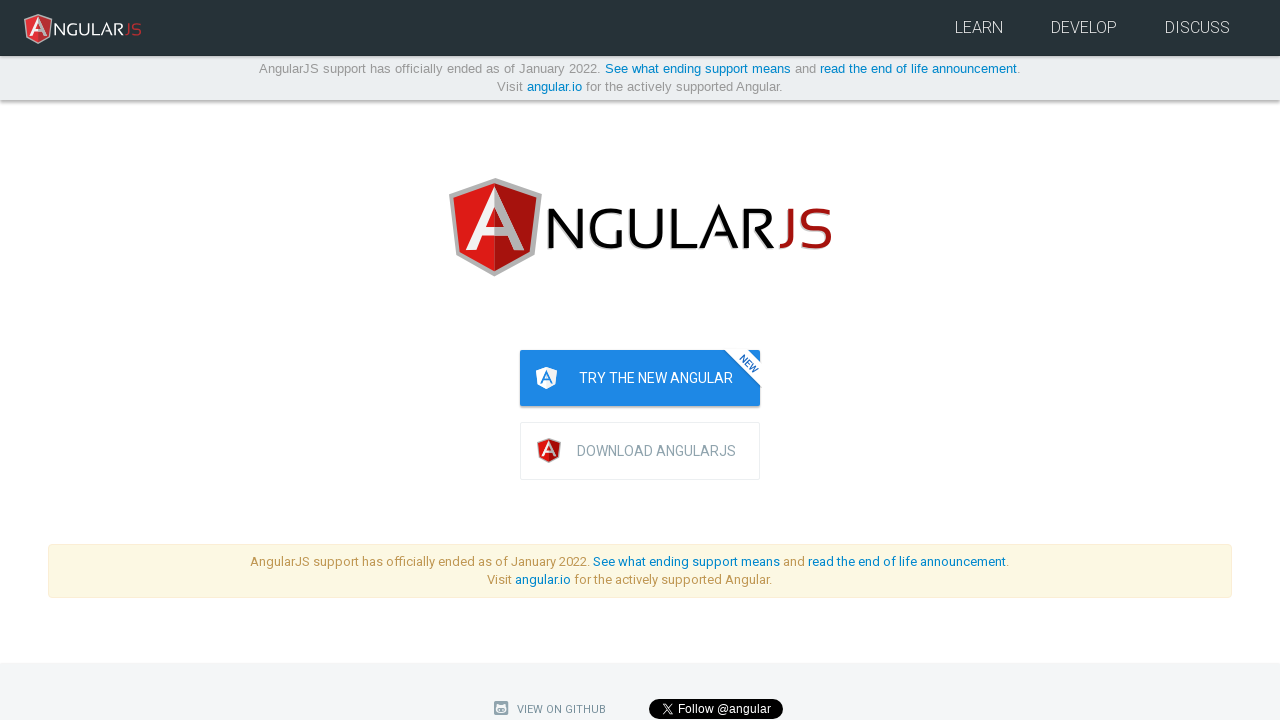